Tests checkbox functionality by toggling checkboxes - checks the first unchecked checkbox and unchecks the second if it's already checked

Starting URL: https://the-internet.herokuapp.com/checkboxes

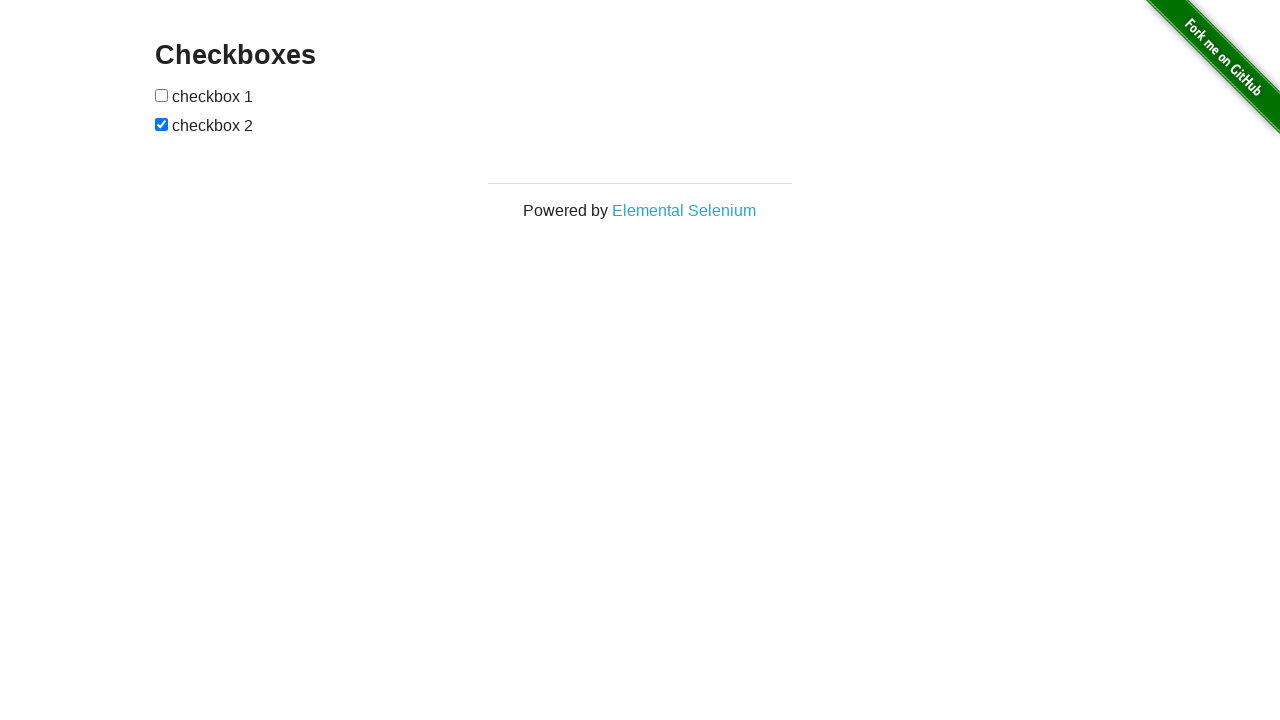

Clicked the first checkbox to check it at (162, 95) on xpath=//*[@id="checkboxes"]/input[1]
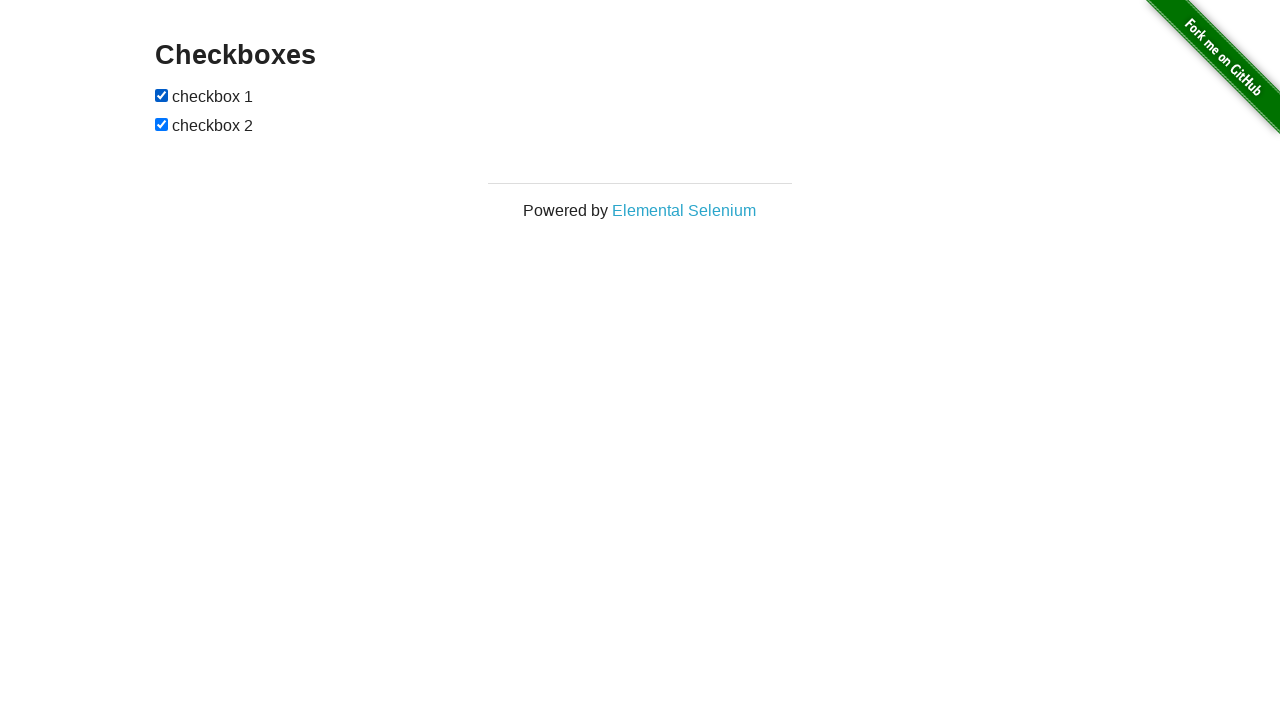

Located the second checkbox
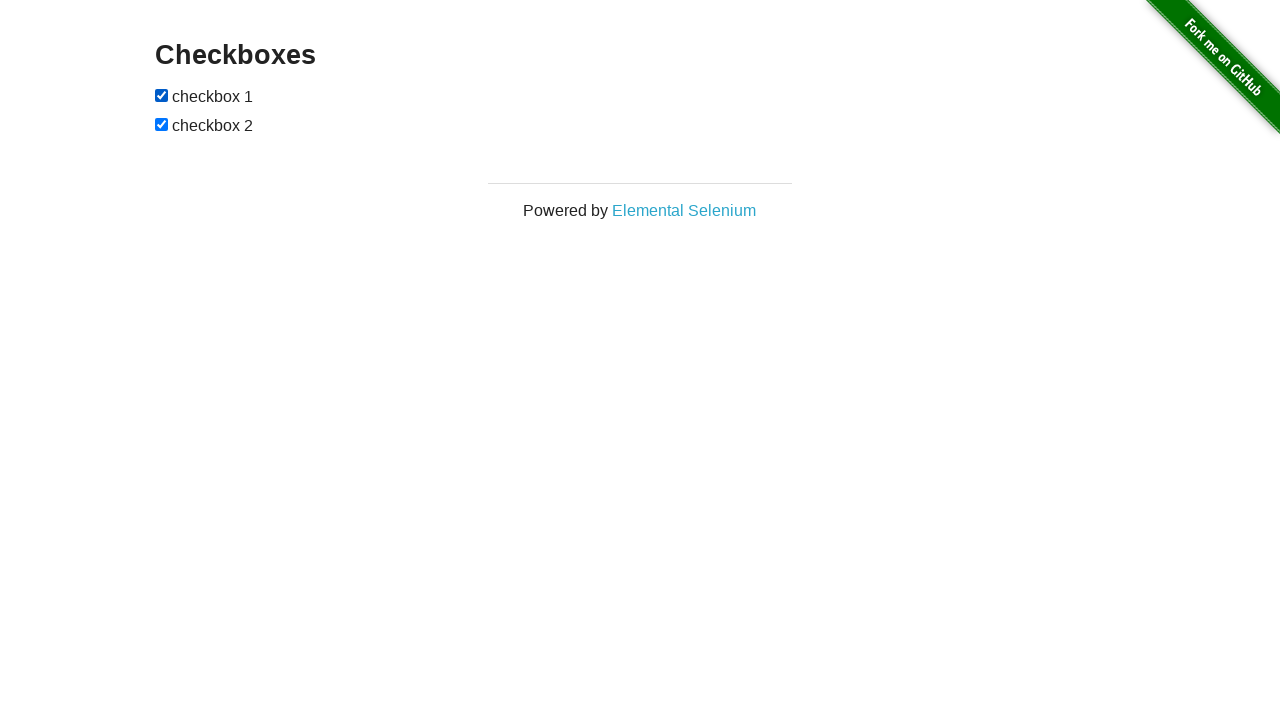

Confirmed second checkbox is checked
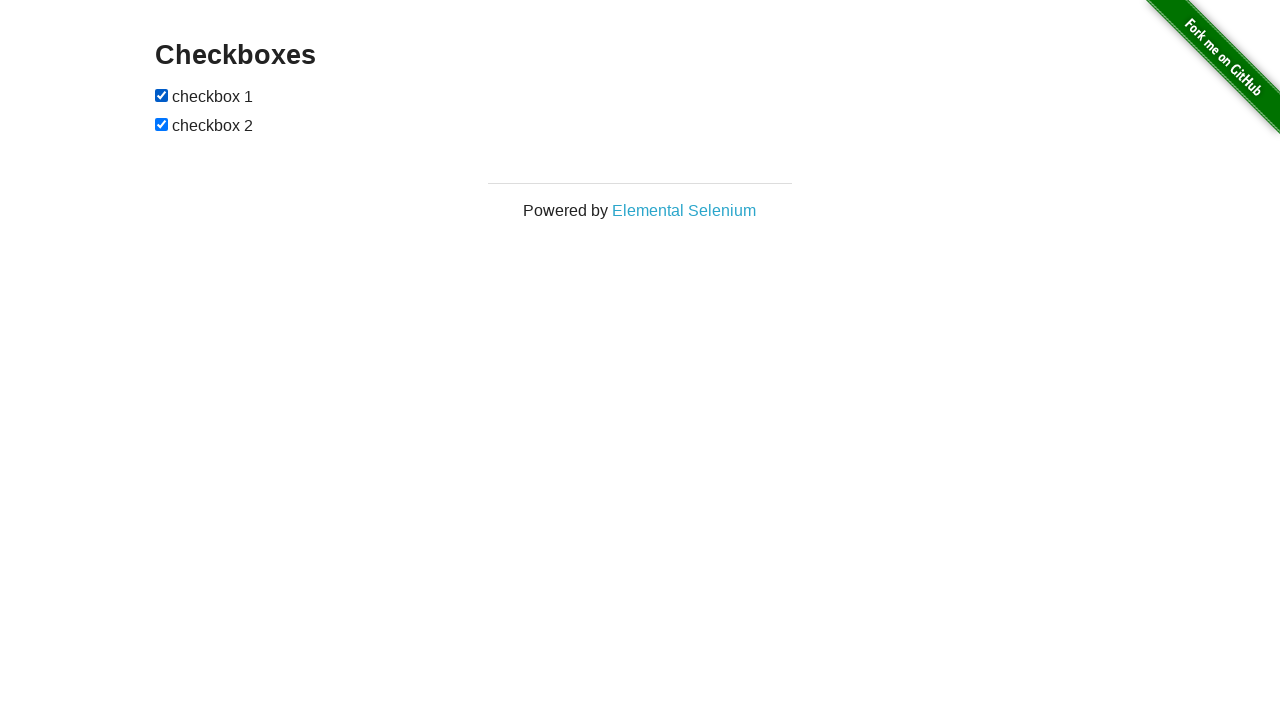

Clicked the second checkbox to uncheck it at (162, 124) on xpath=//*[@id="checkboxes"]/input[2]
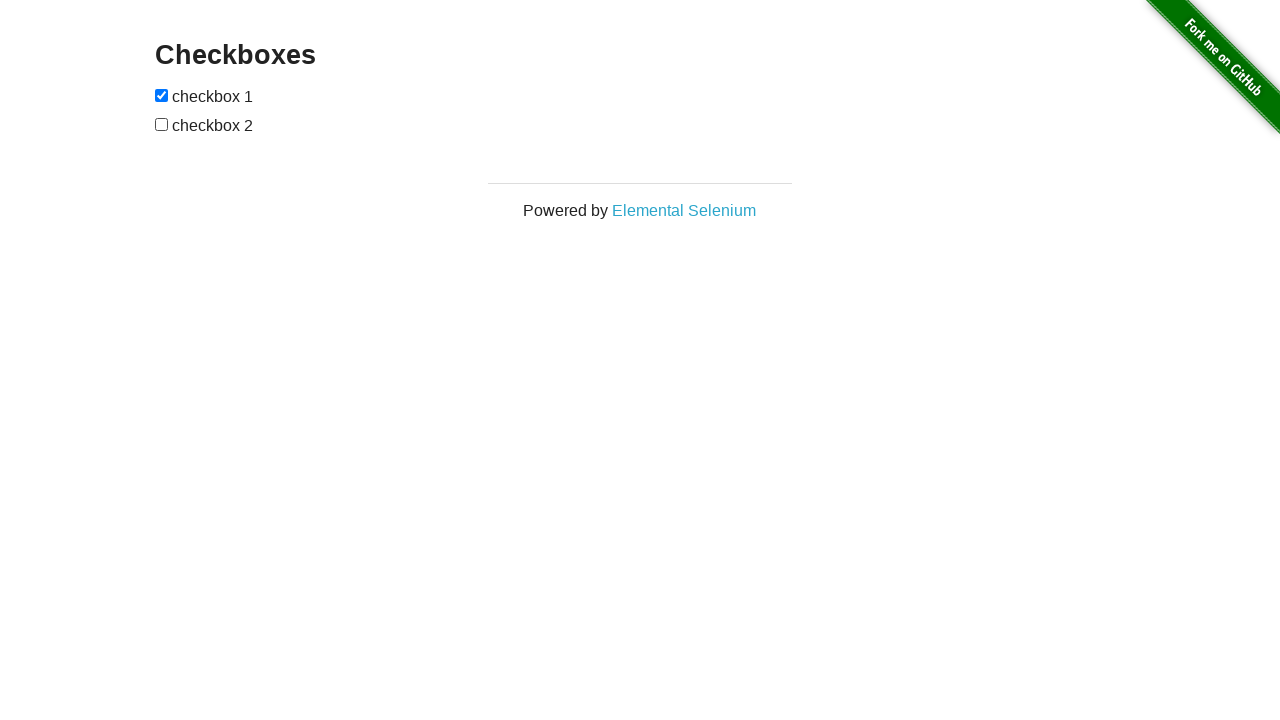

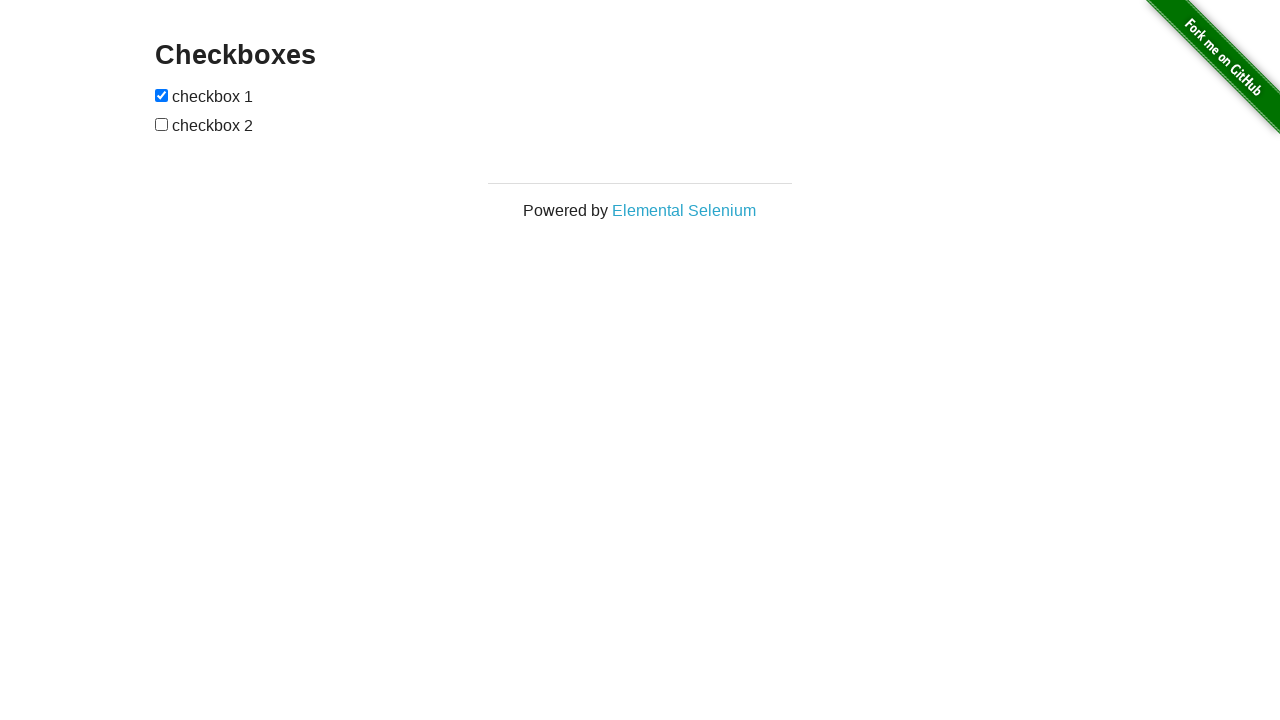